Solves a math problem on a form by calculating a logarithmic expression, then selects radio button and checkbox before submitting

Starting URL: https://SunInJuly.github.io/execute_script.html

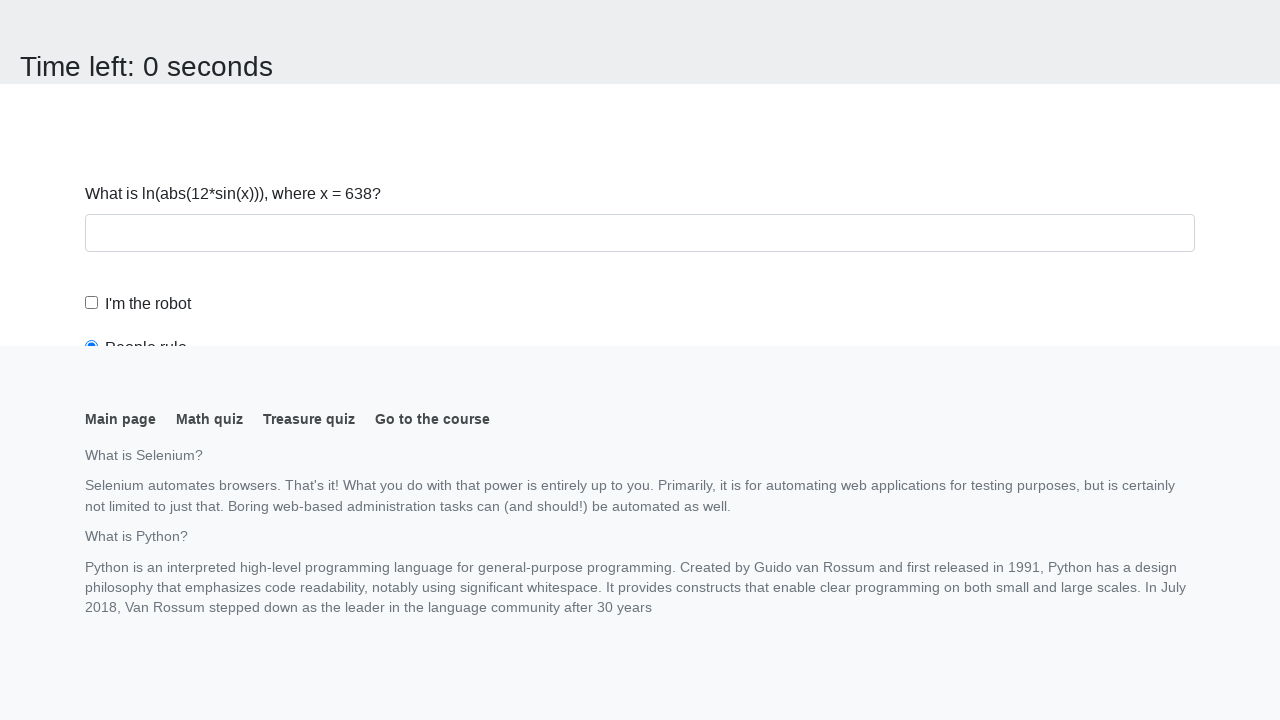

Navigated to math problem form
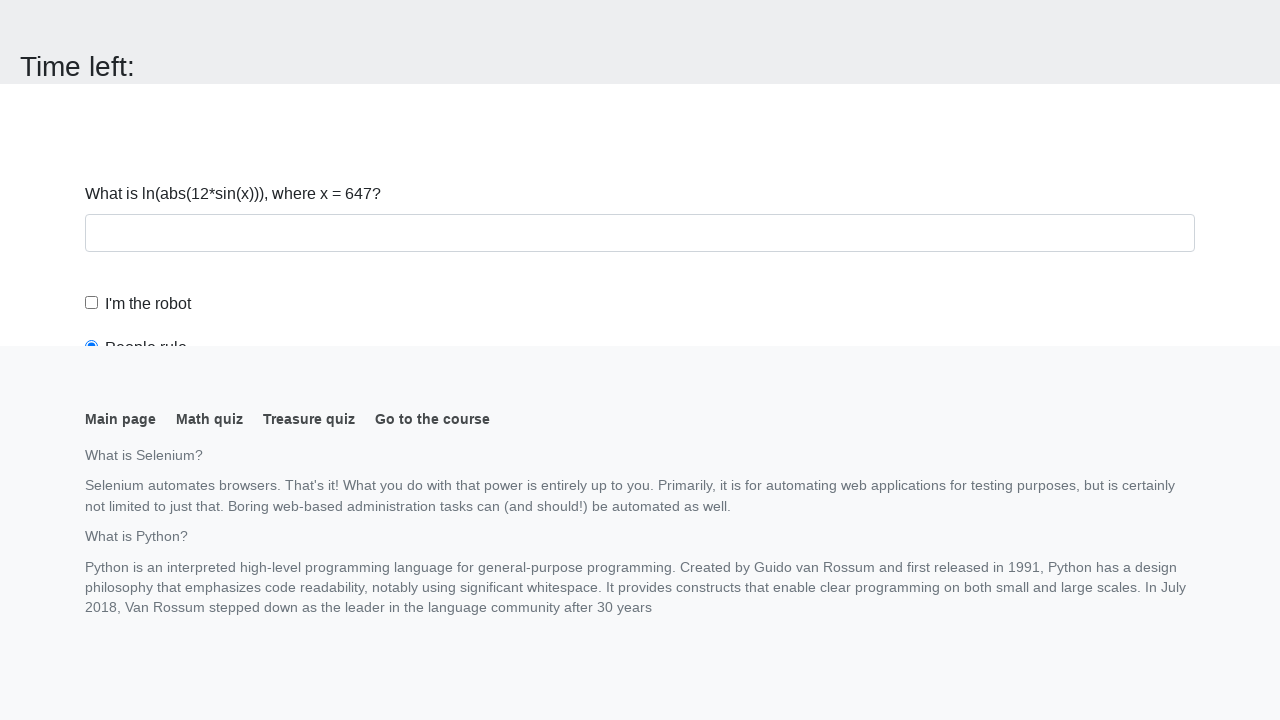

Retrieved input value for calculation
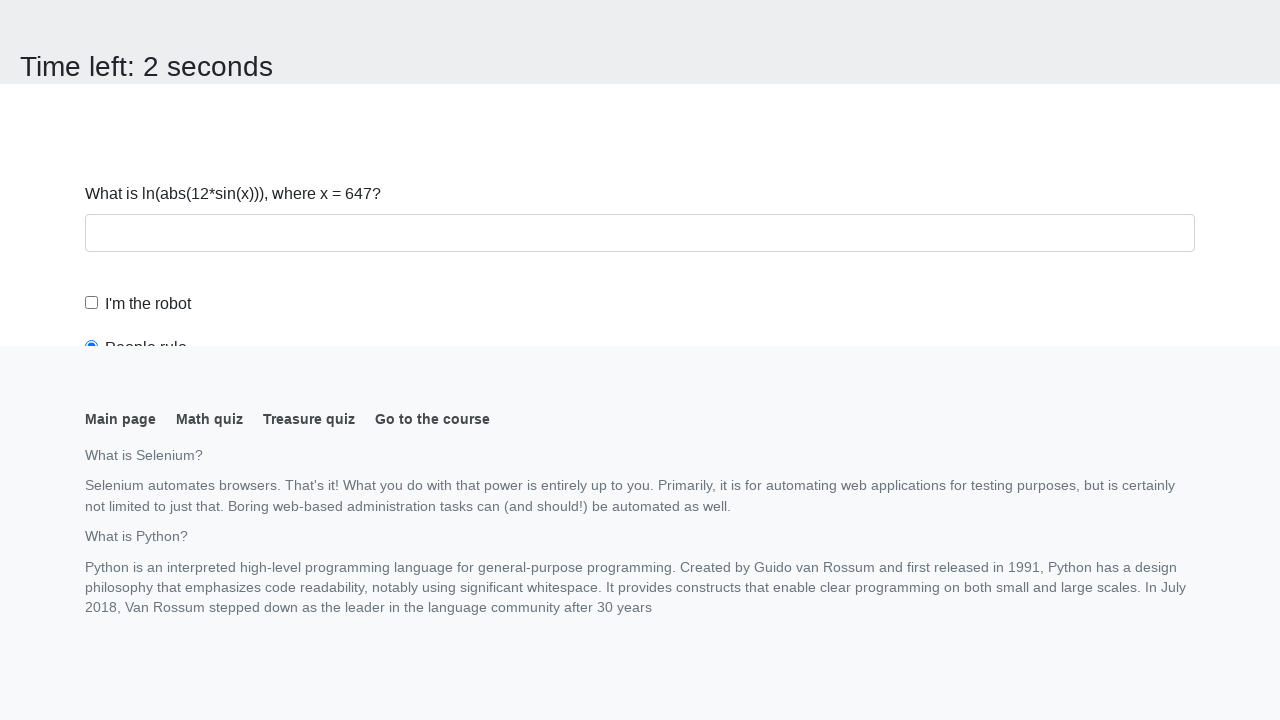

Calculated logarithmic expression result: 0.696917632875485
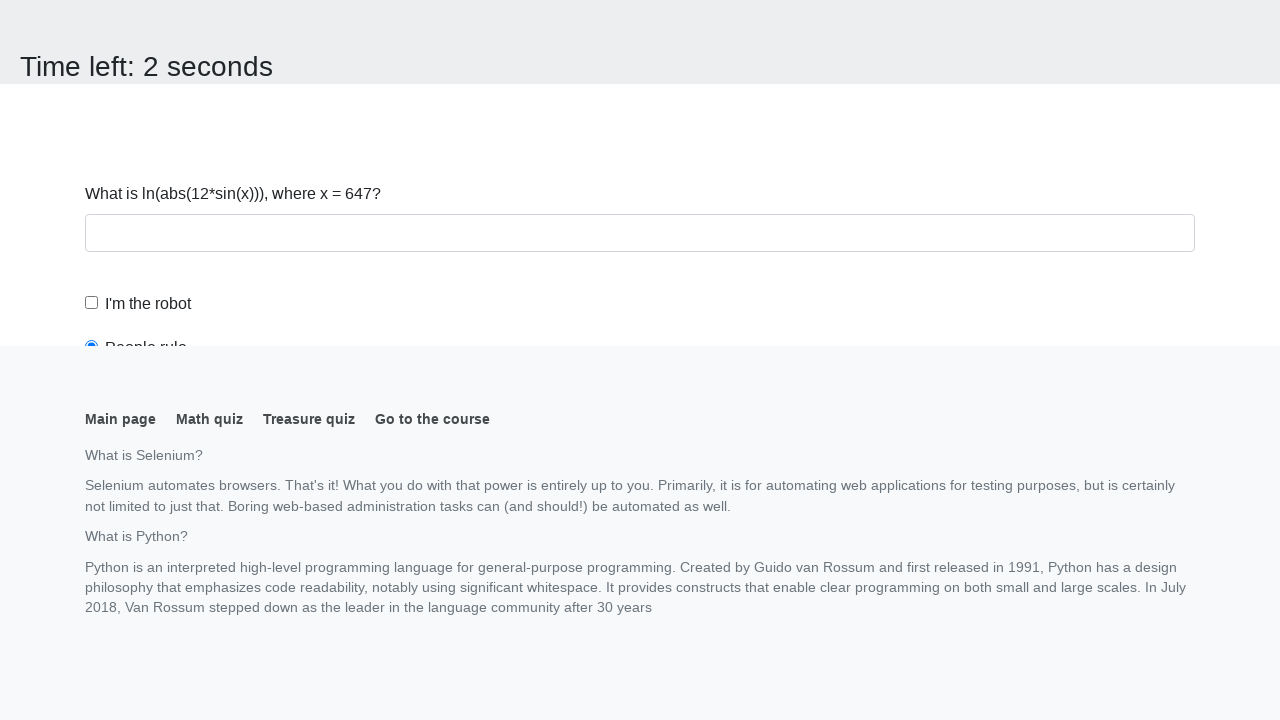

Filled answer field with calculated result on #answer
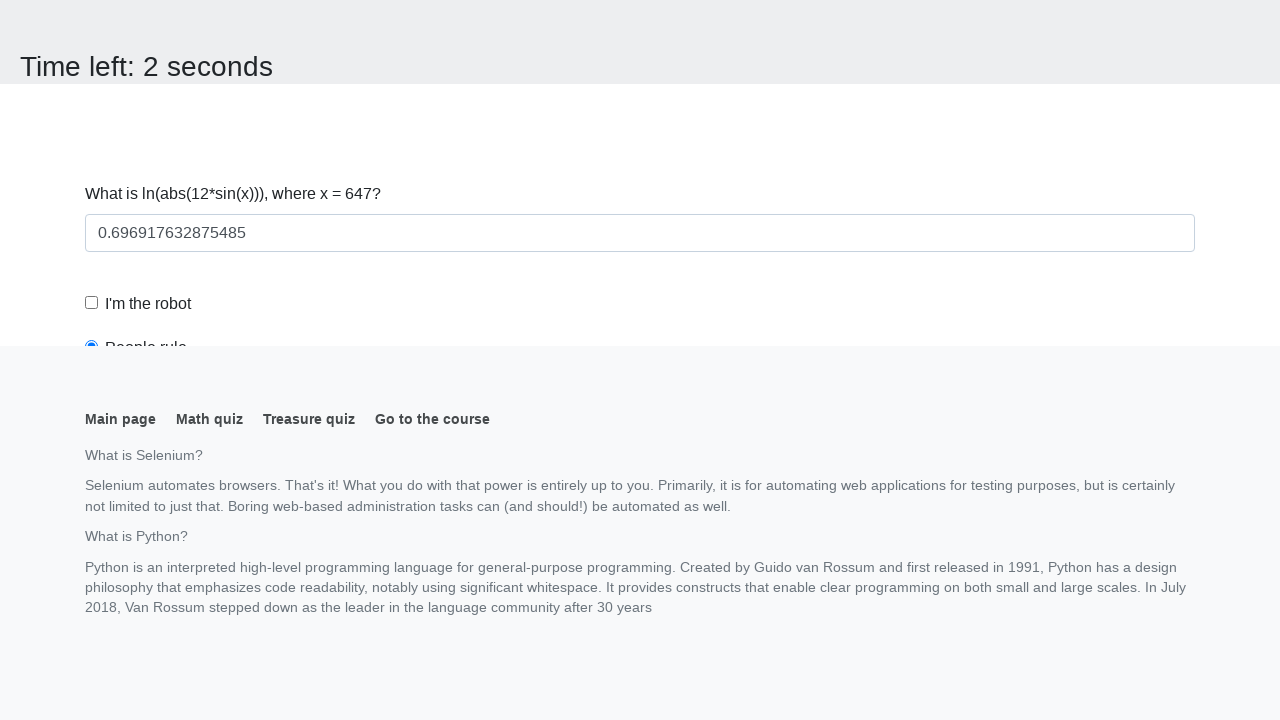

Scrolled to submit button
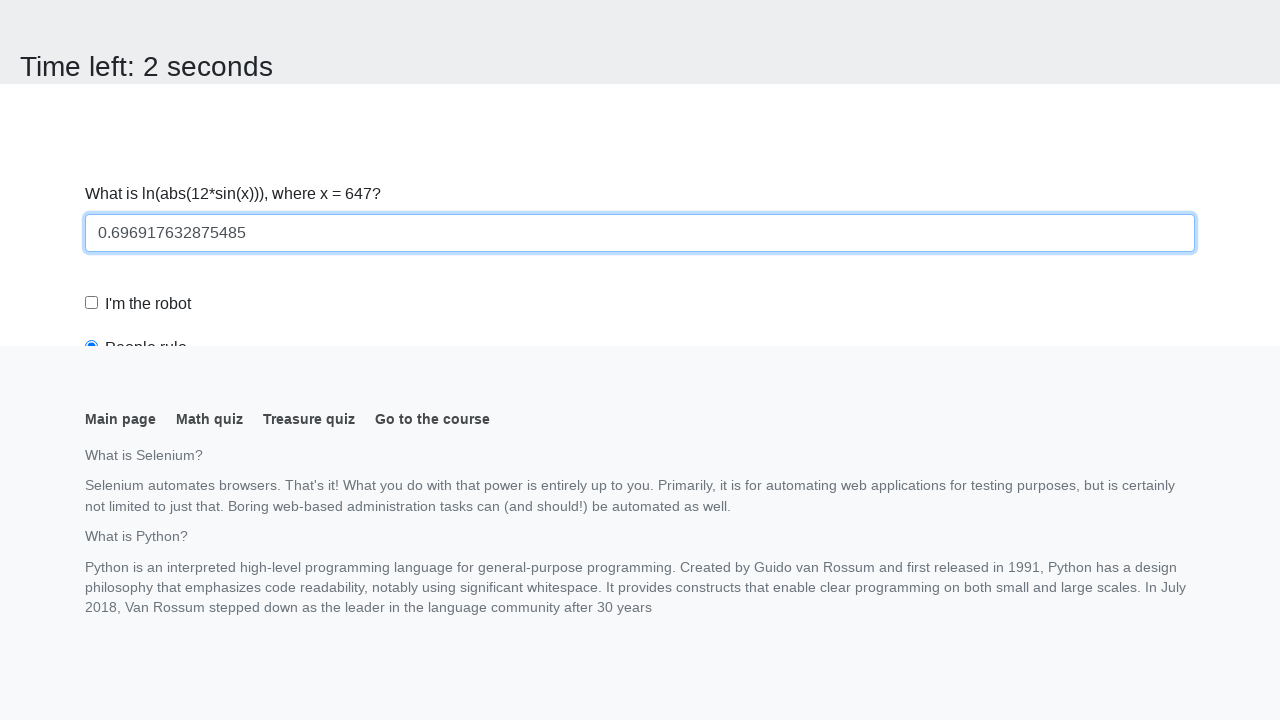

Selected 'robots rule' radio button at (92, 7) on #robotsRule
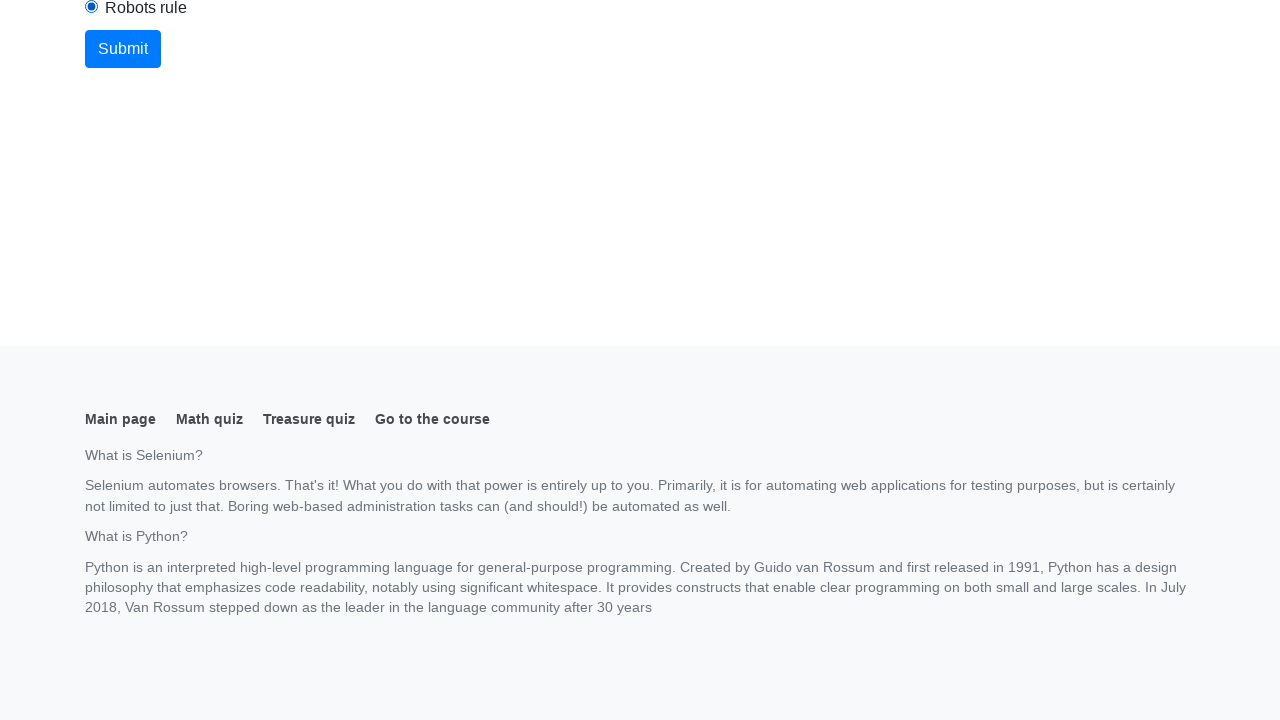

Checked robot checkbox at (92, 303) on #robotCheckbox
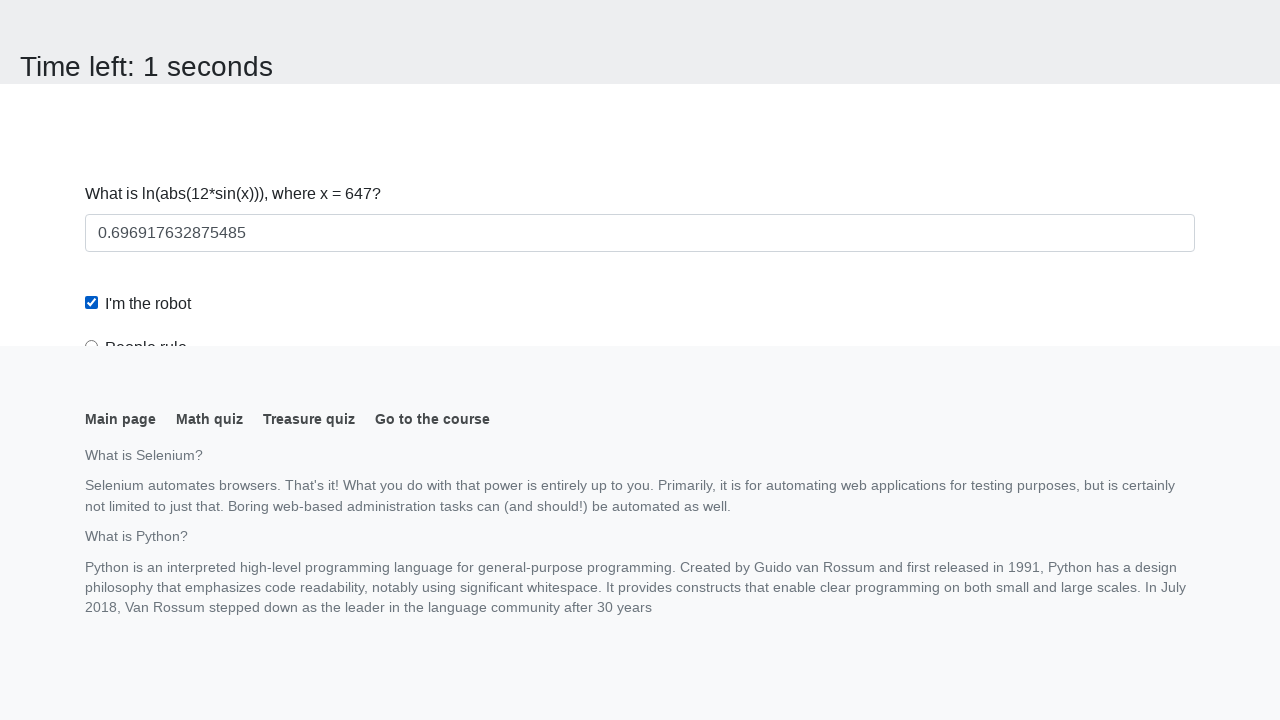

Submitted form at (123, 20) on .btn-primary
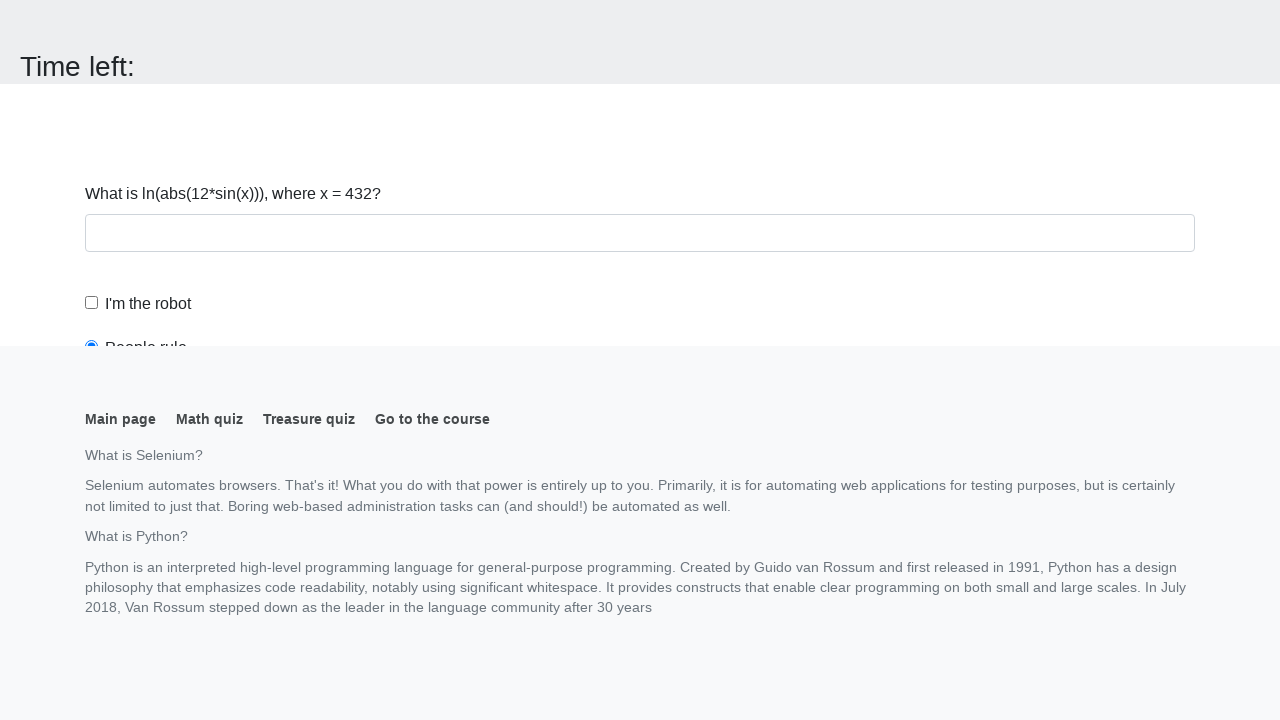

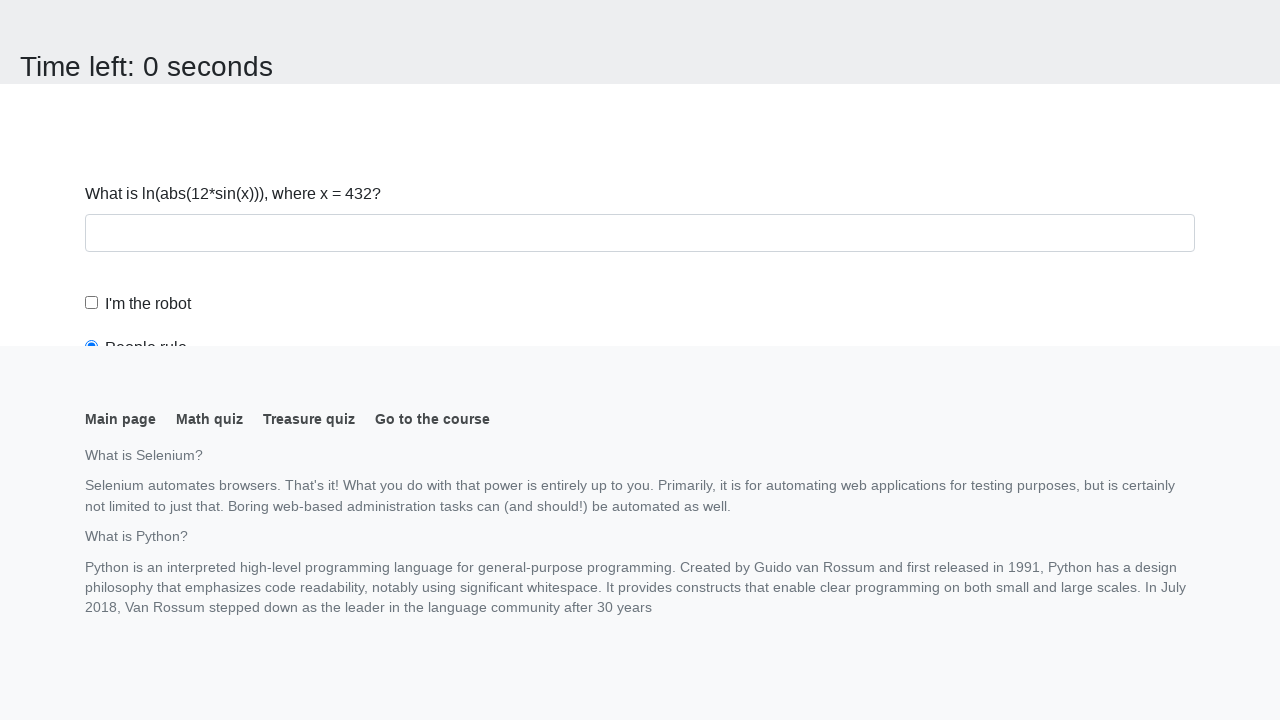